Tests alert handling functionality by triggering different types of alerts and interacting with them through accept and dismiss actions

Starting URL: https://rahulshettyacademy.com/AutomationPractice/

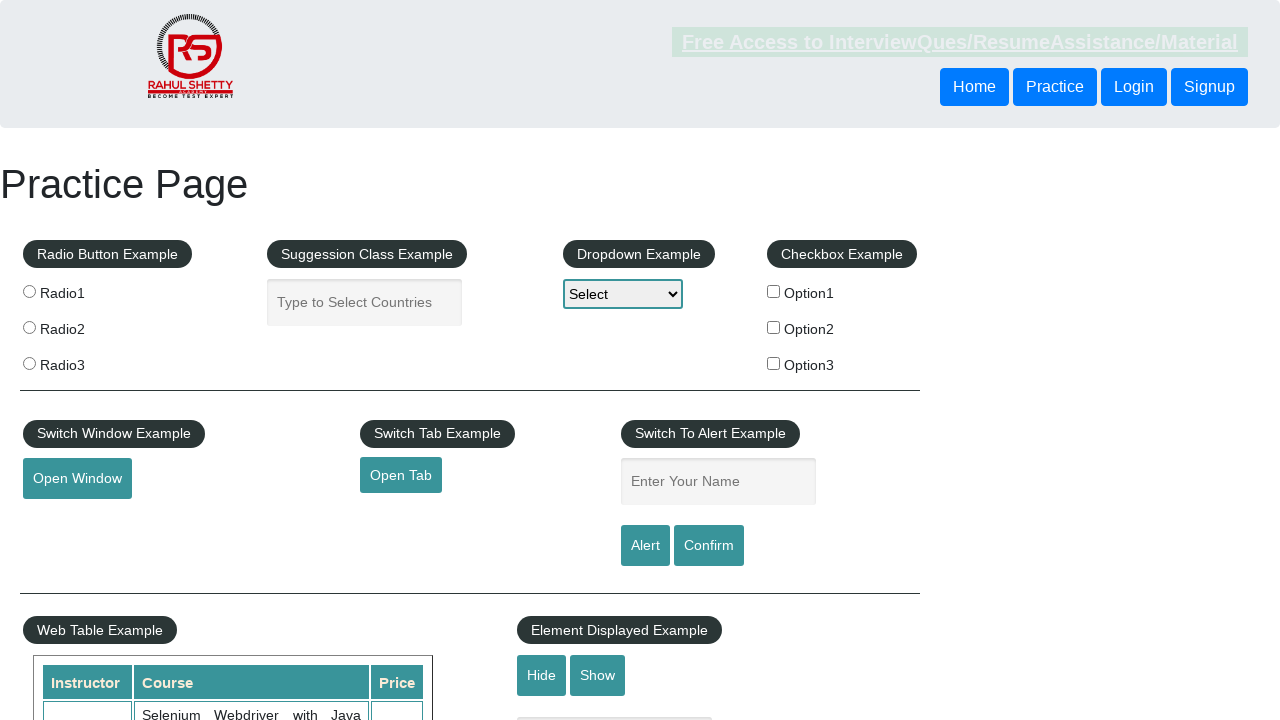

Filled name field with 'Mitesh' on #name
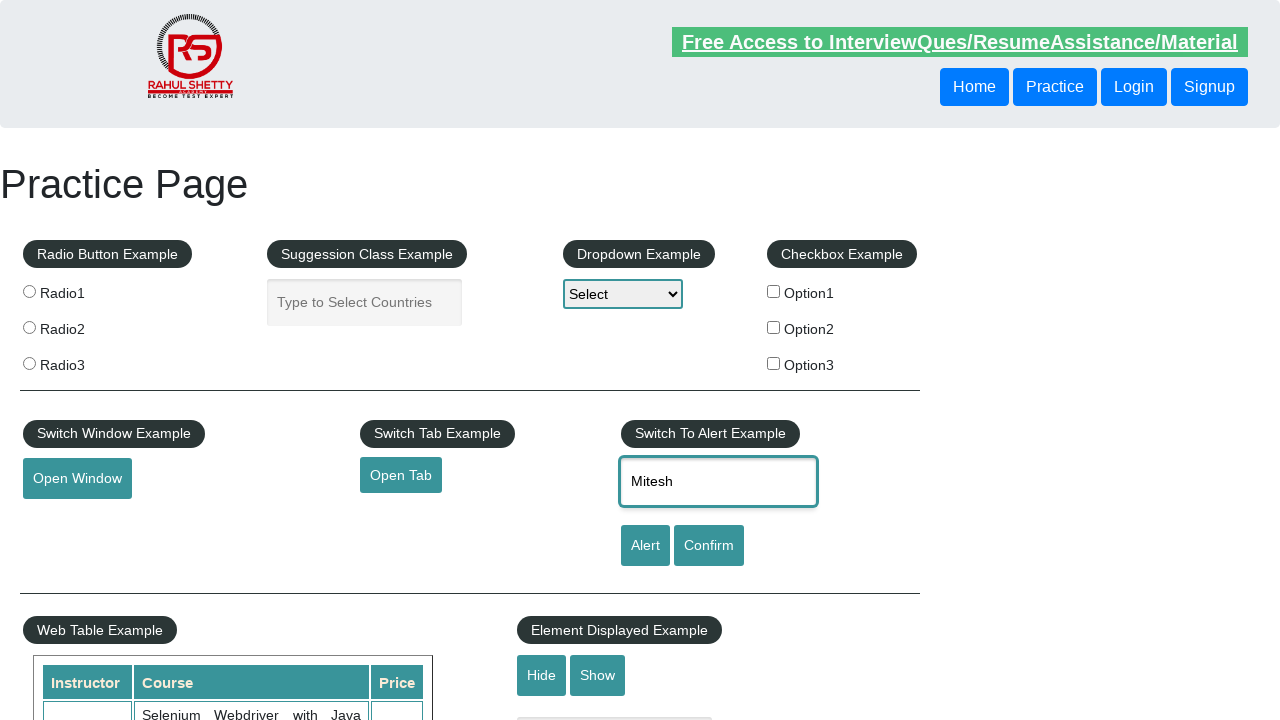

Clicked alert button to trigger first alert at (645, 546) on #alertbtn
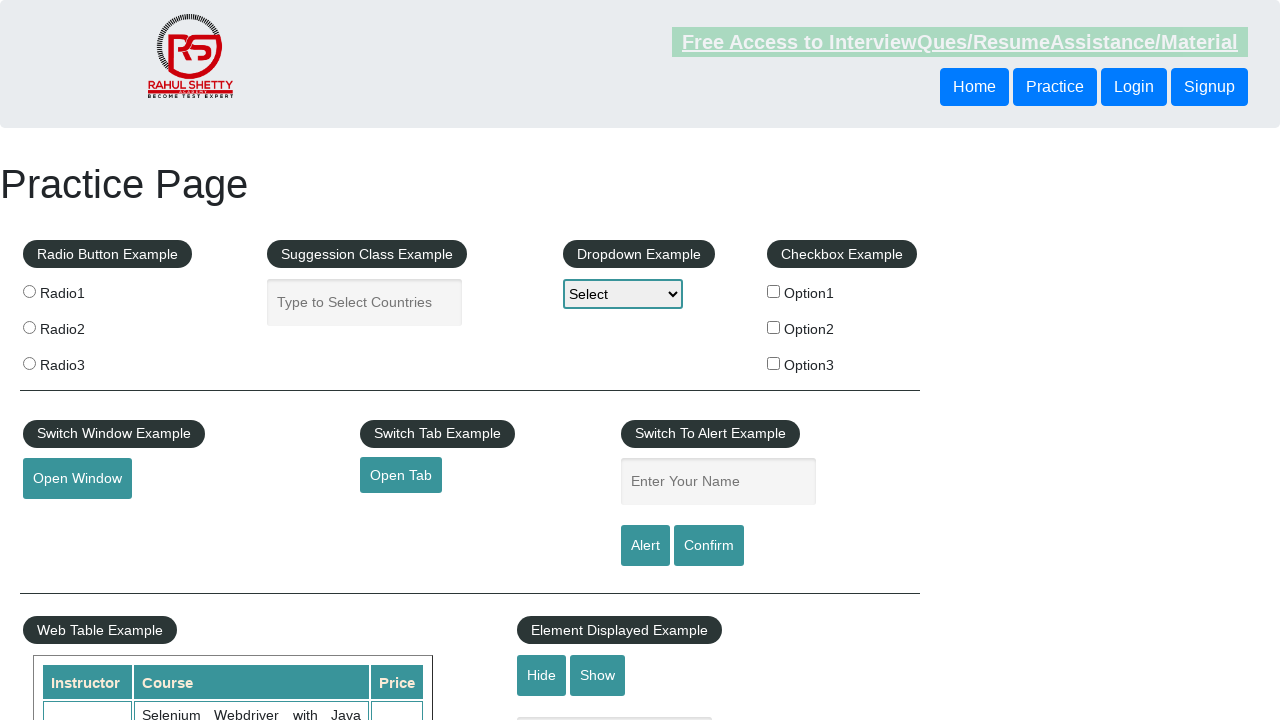

Set up dialog handler to accept alerts
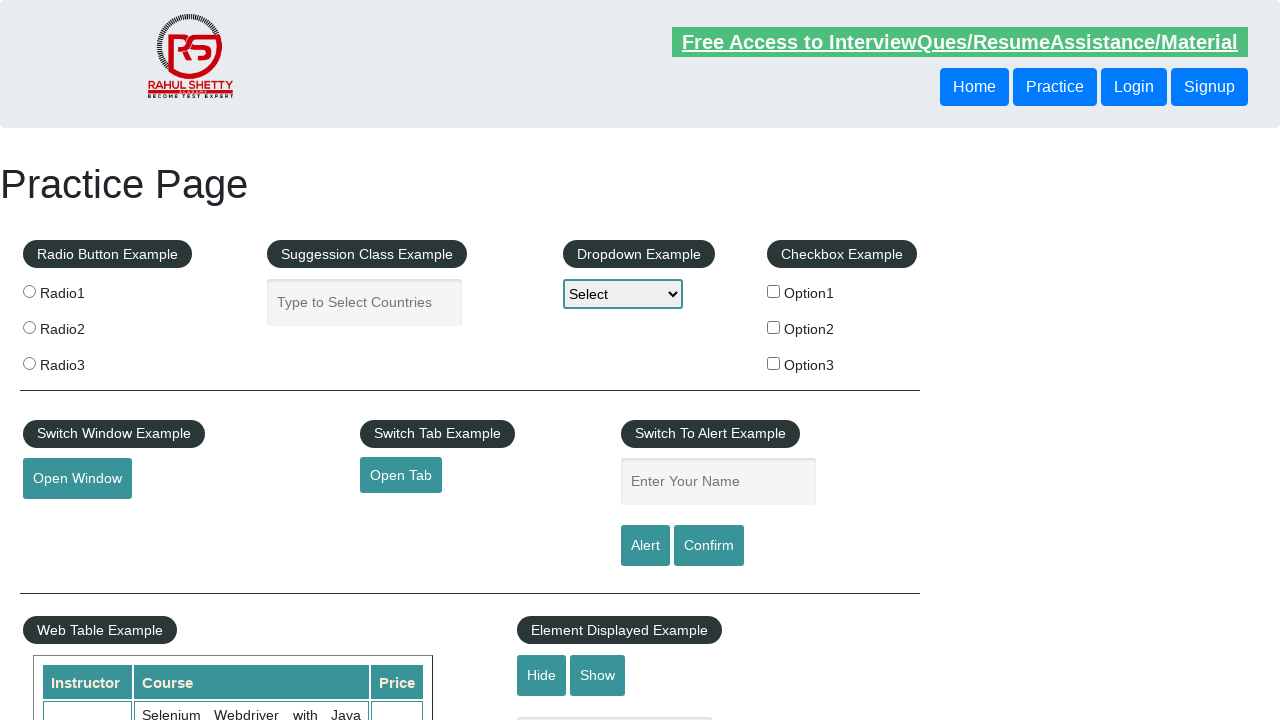

Re-triggered alert button and accepted the alert at (645, 546) on #alertbtn
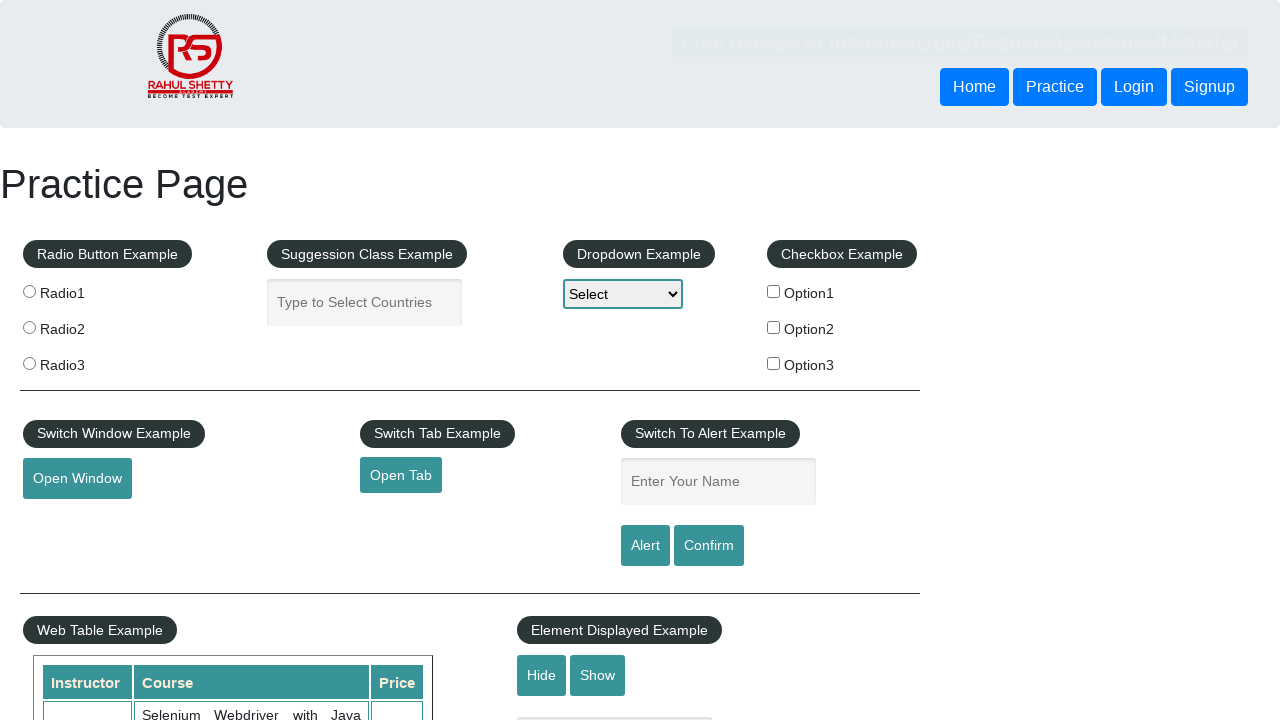

Filled name field with 'Purohit' on #name
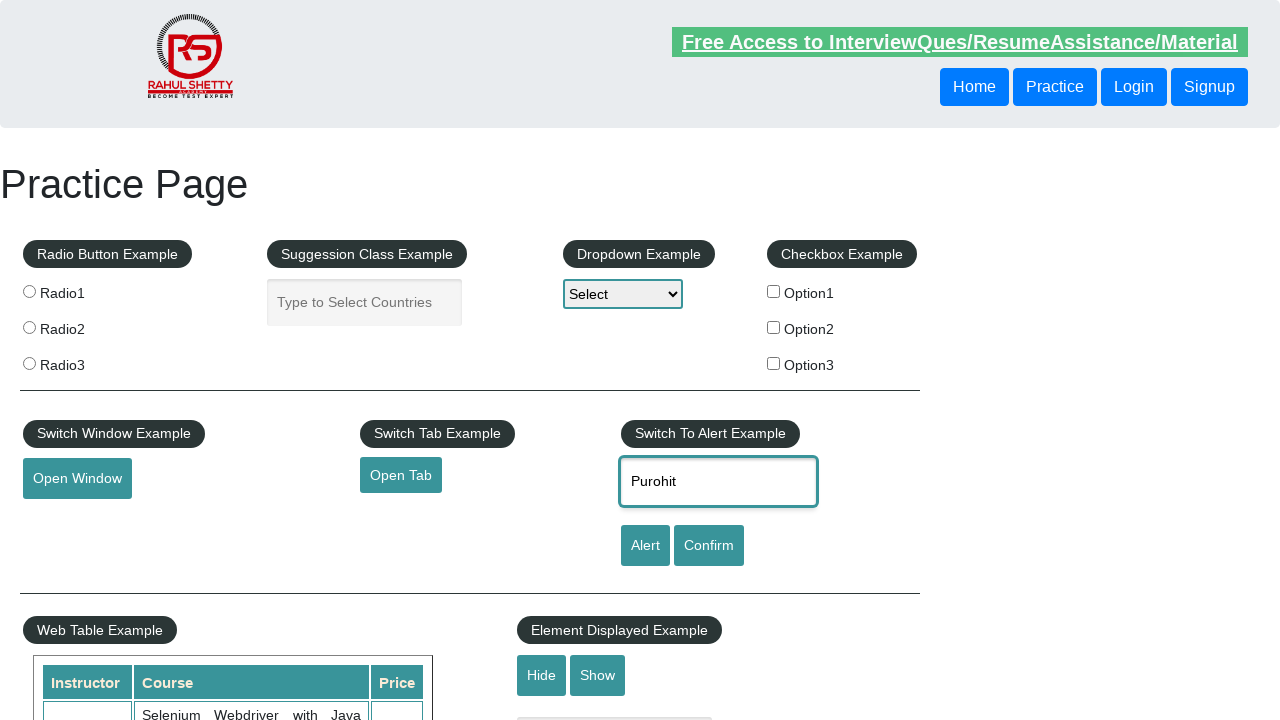

Clicked confirm button to trigger second alert at (709, 546) on #confirmbtn
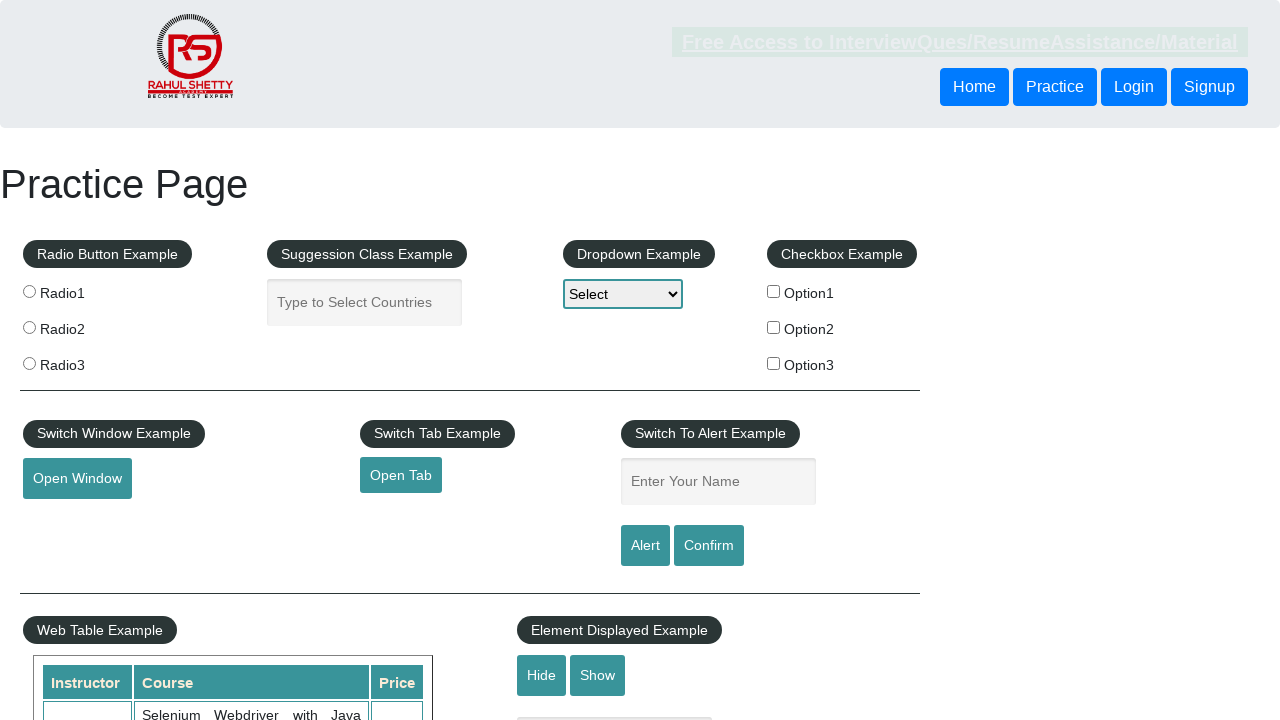

Set up dialog handler to dismiss alerts
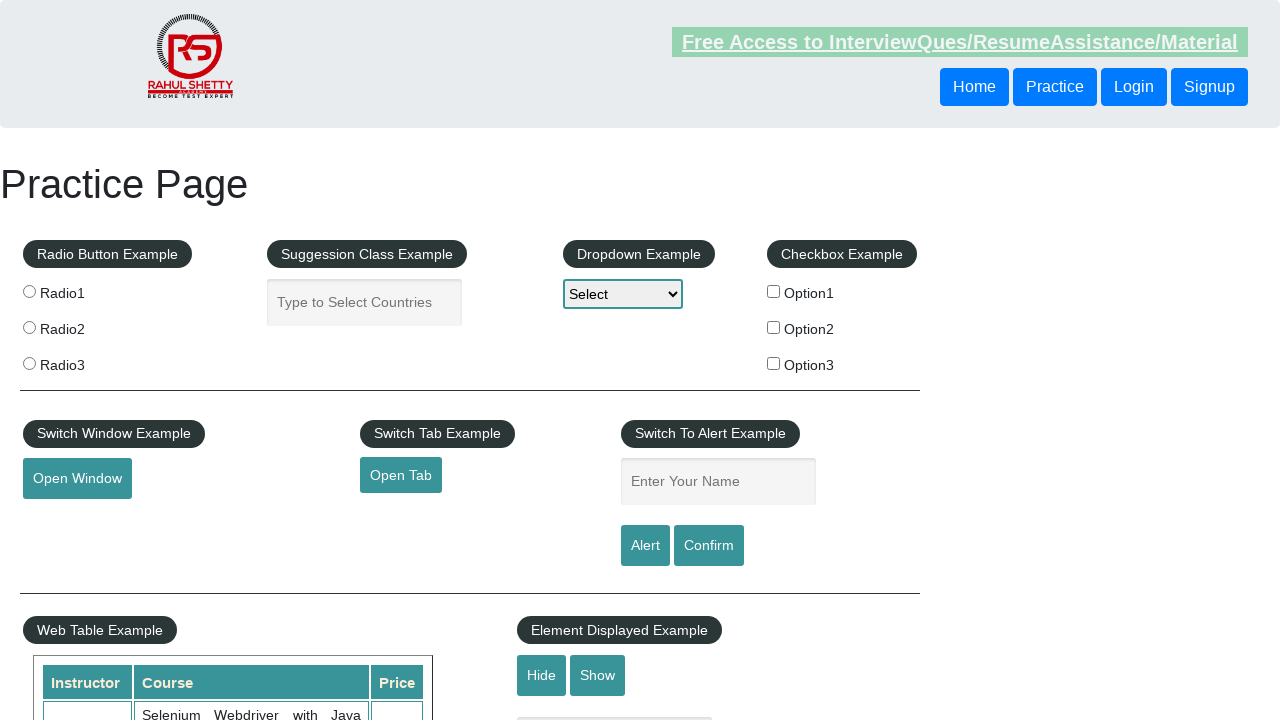

Re-triggered confirm button and dismissed the alert at (709, 546) on #confirmbtn
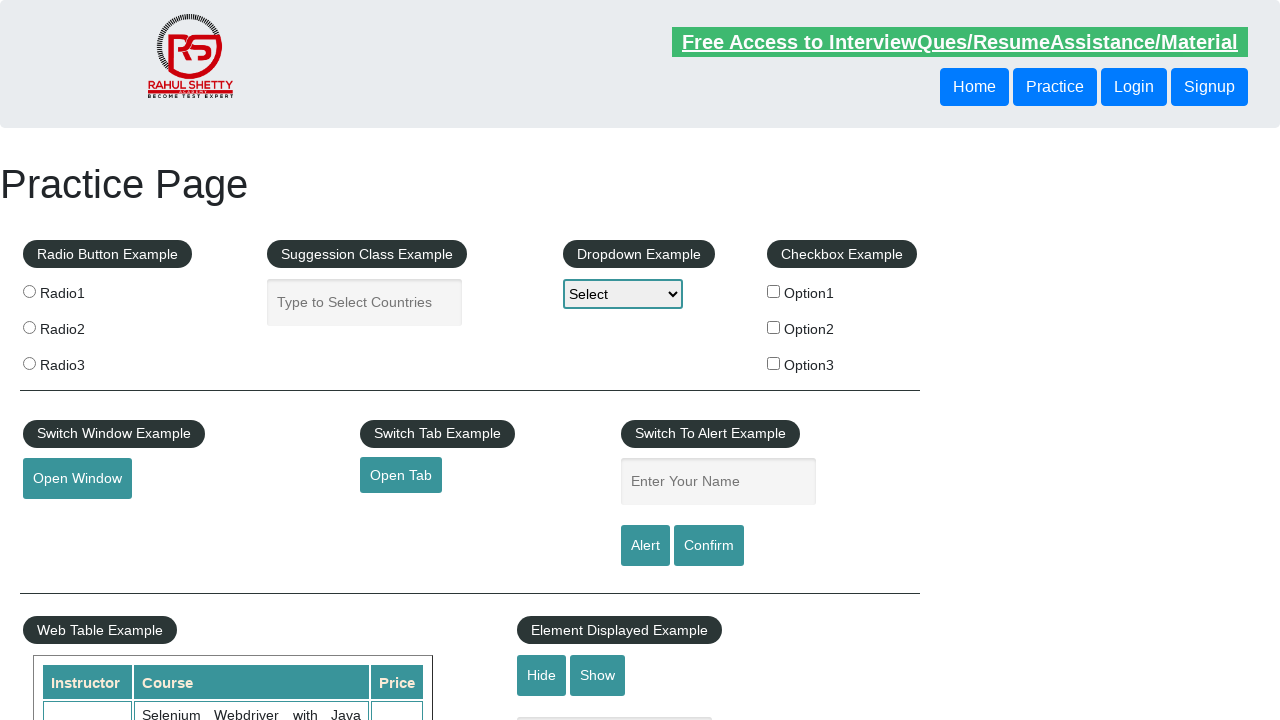

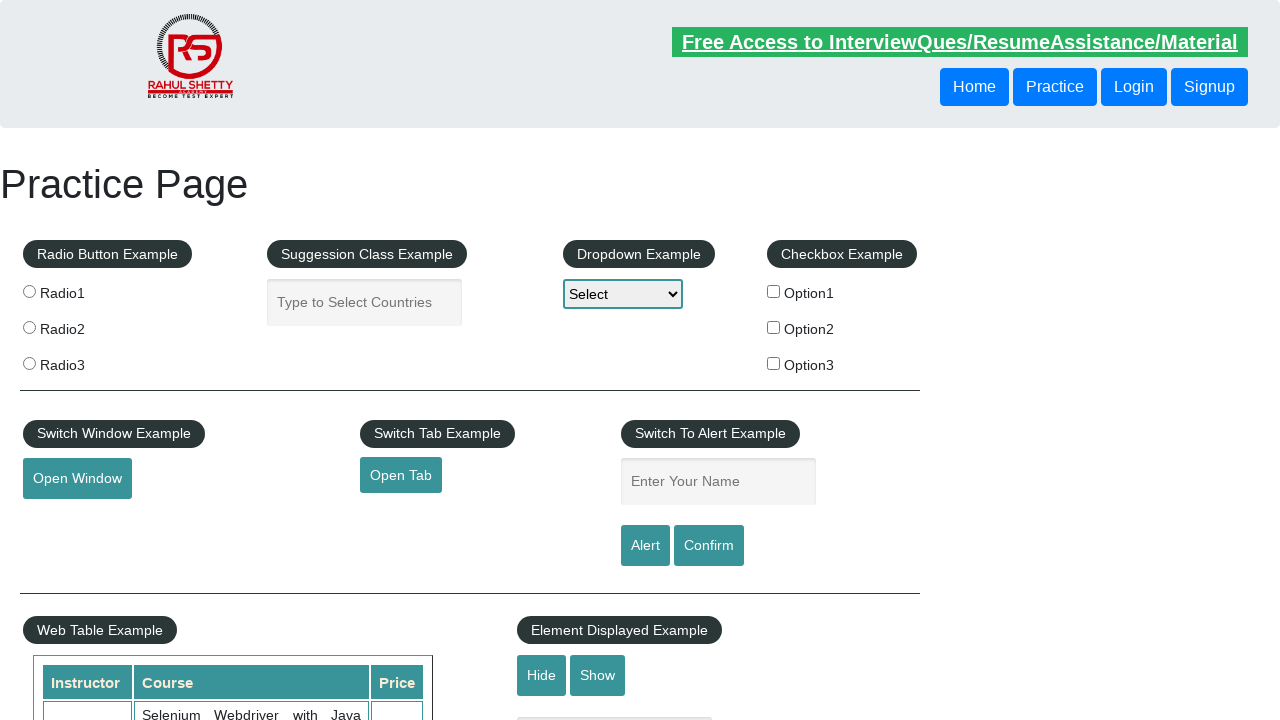